Tests un-marking items as complete by unchecking their checkboxes

Starting URL: https://demo.playwright.dev/todomvc

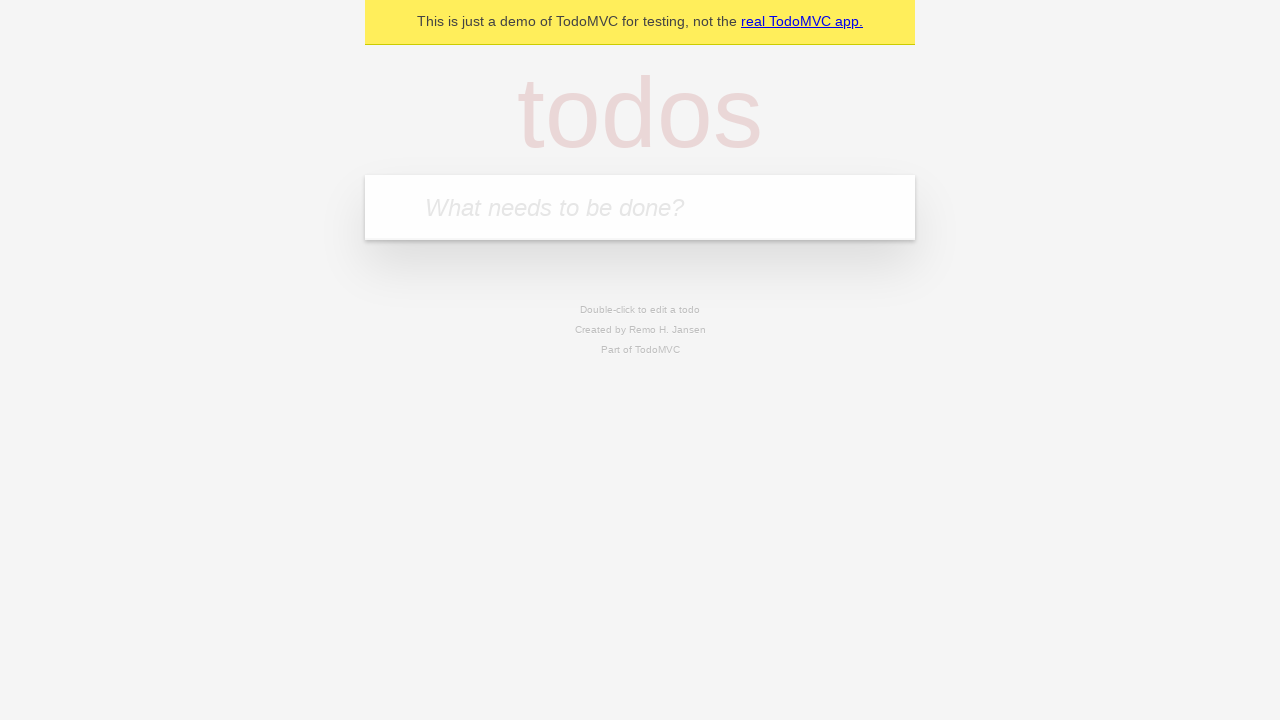

Filled todo input with 'buy some cheese' on internal:attr=[placeholder="What needs to be done?"i]
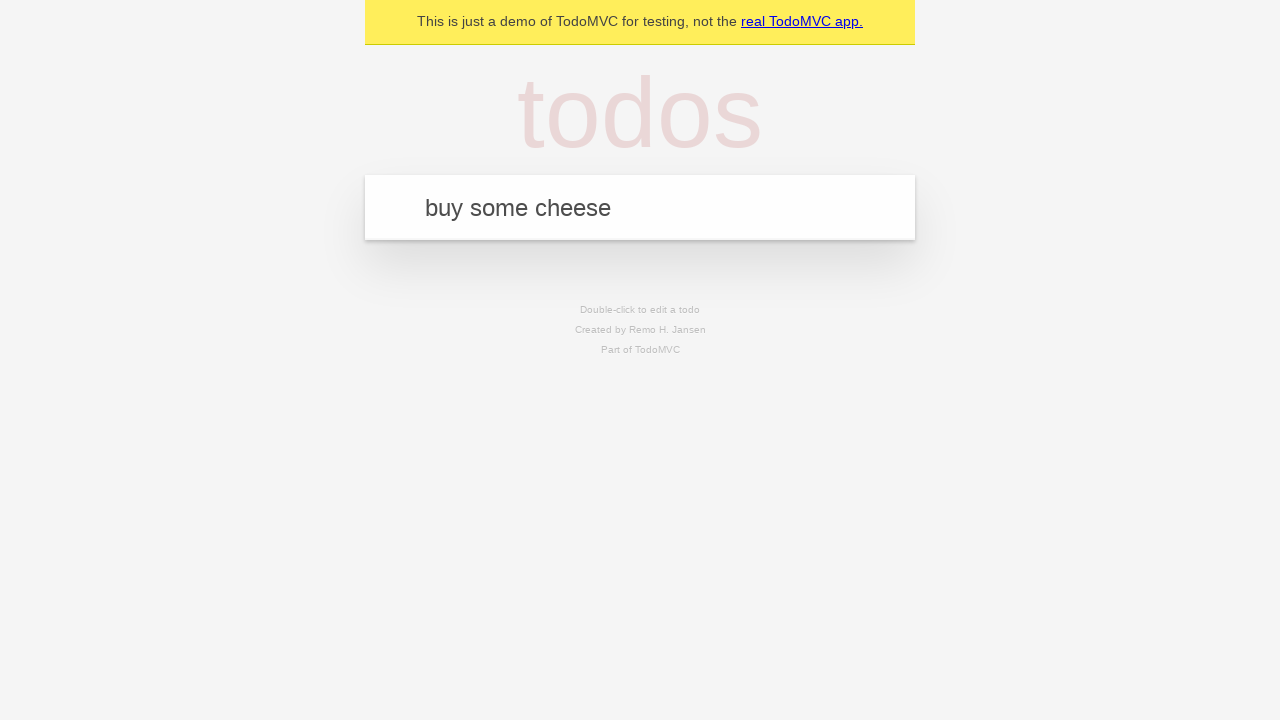

Pressed Enter to create todo item 'buy some cheese' on internal:attr=[placeholder="What needs to be done?"i]
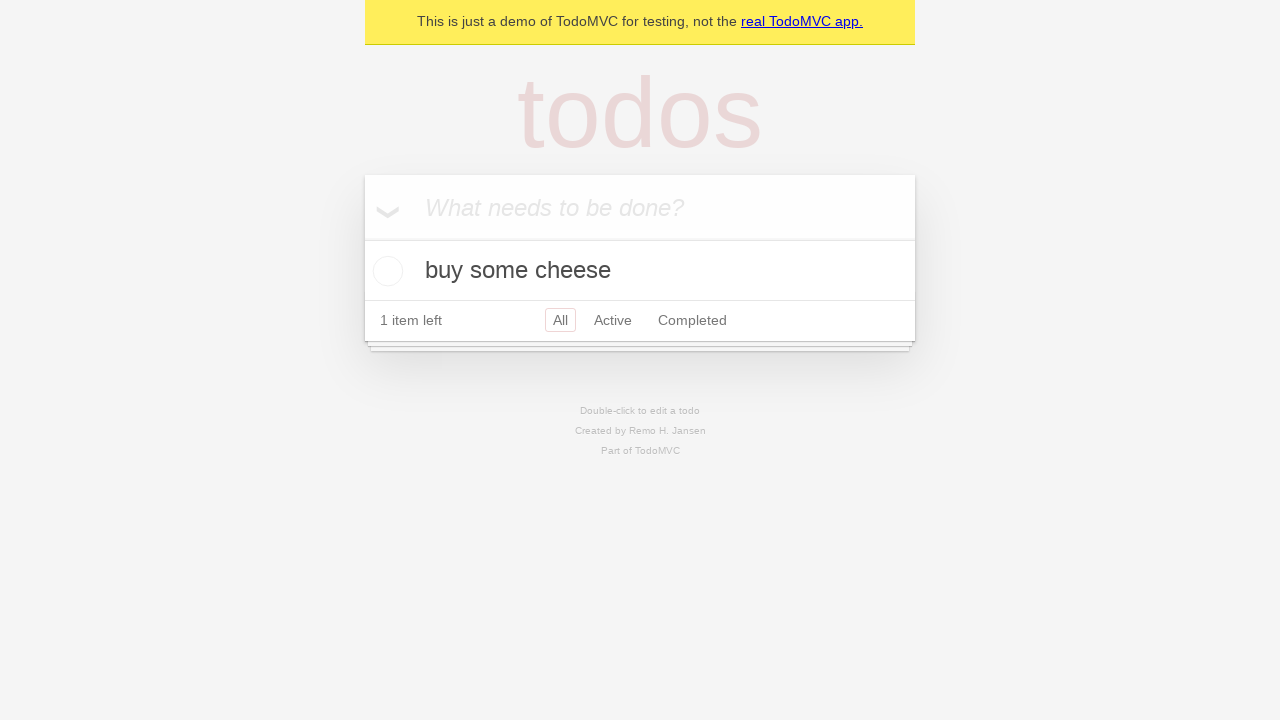

Filled todo input with 'feed the cat' on internal:attr=[placeholder="What needs to be done?"i]
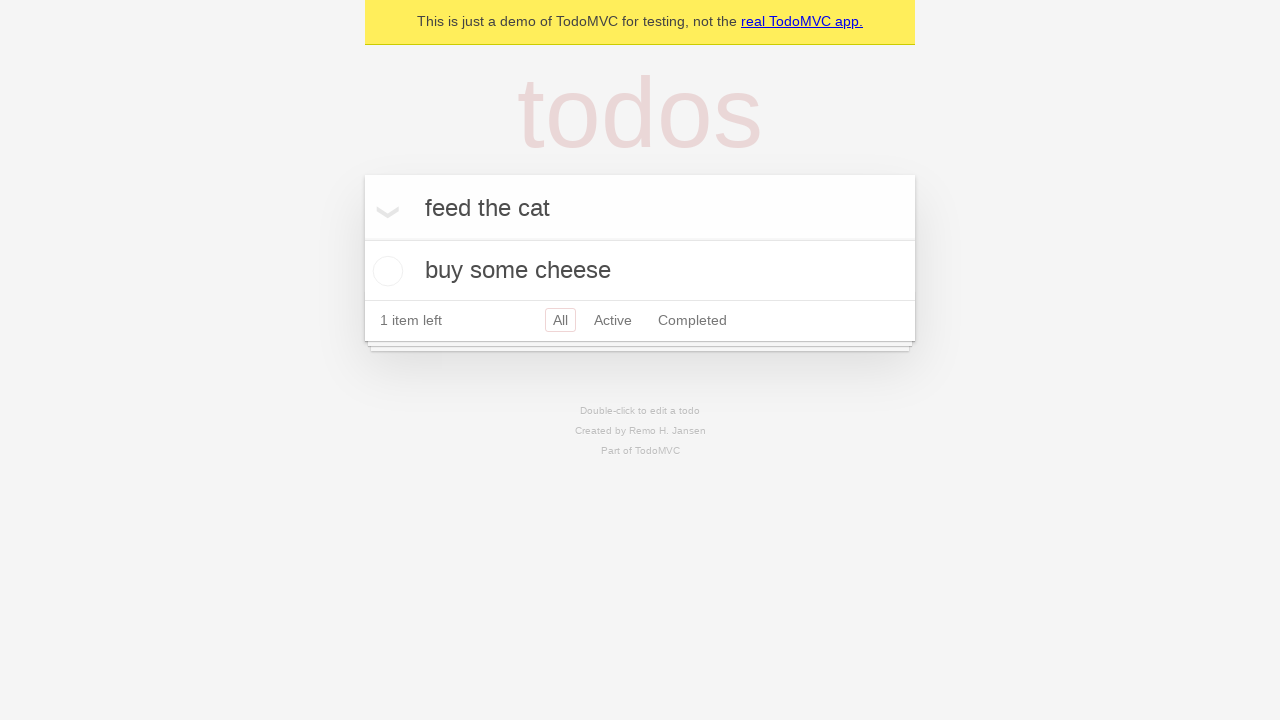

Pressed Enter to create todo item 'feed the cat' on internal:attr=[placeholder="What needs to be done?"i]
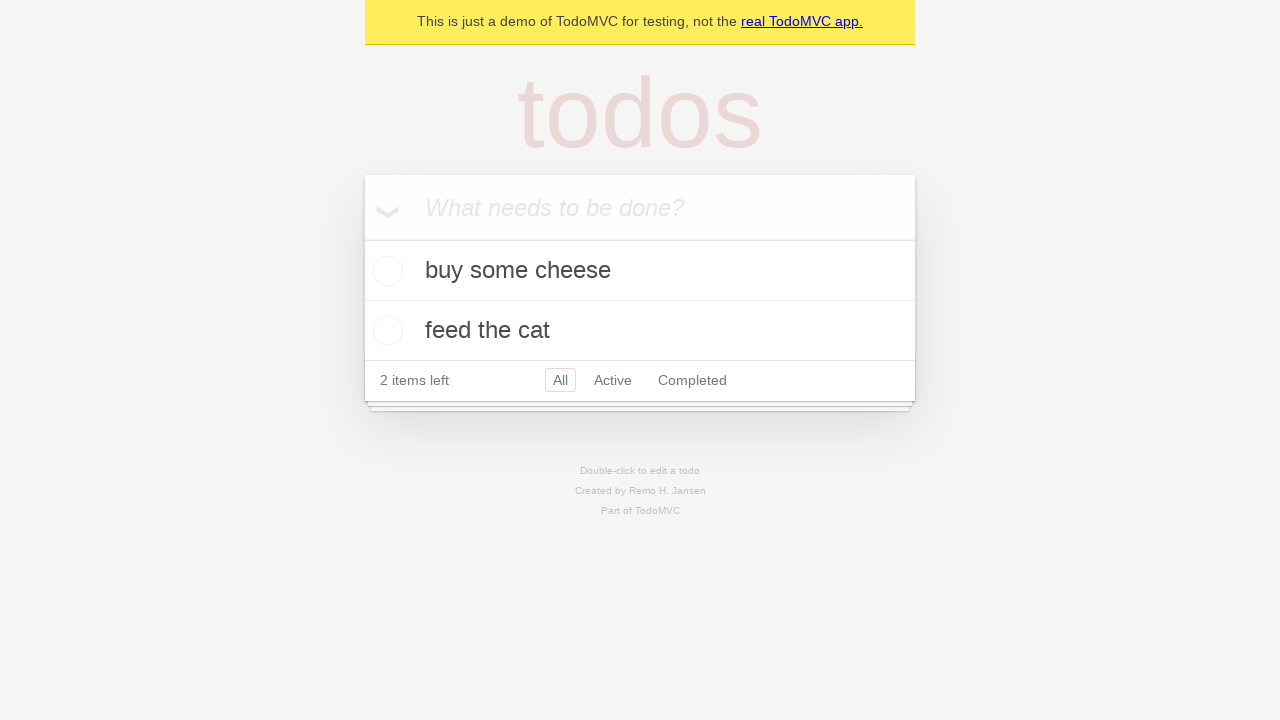

Checked the first todo item checkbox at (385, 271) on internal:testid=[data-testid="todo-item"s] >> nth=0 >> internal:role=checkbox
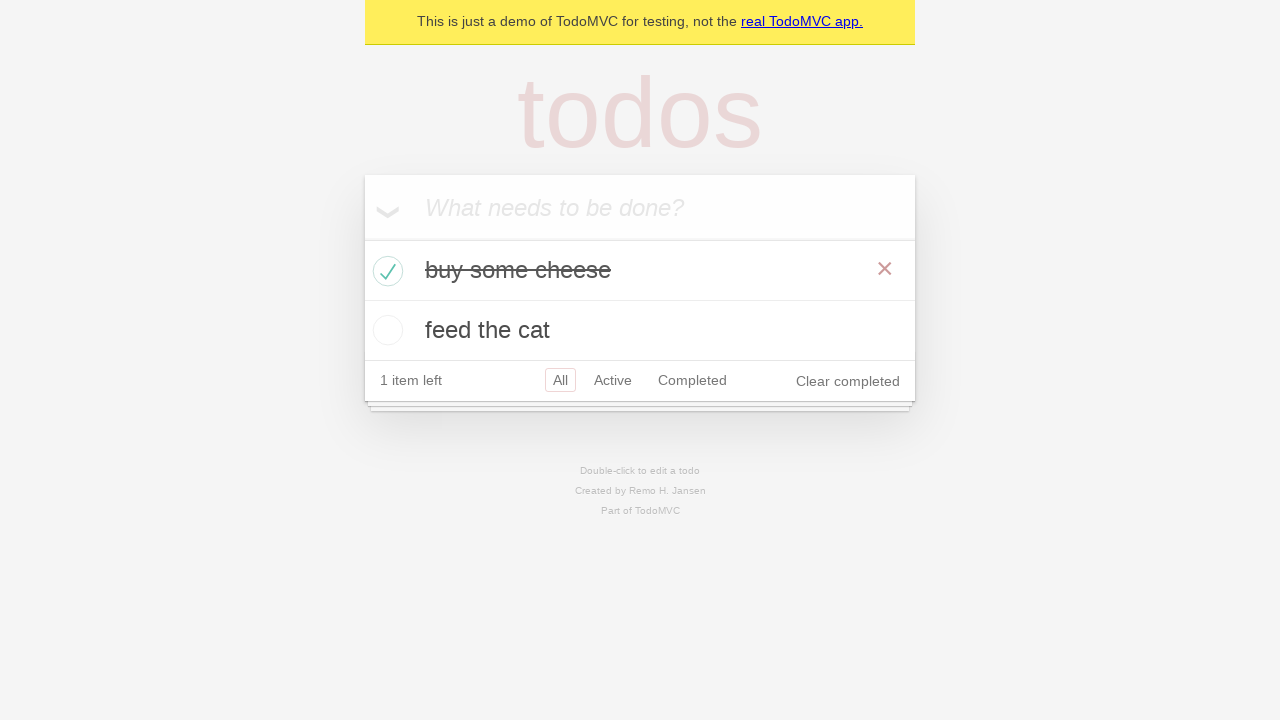

Unchecked the first todo item checkbox to un-mark it as complete at (385, 271) on internal:testid=[data-testid="todo-item"s] >> nth=0 >> internal:role=checkbox
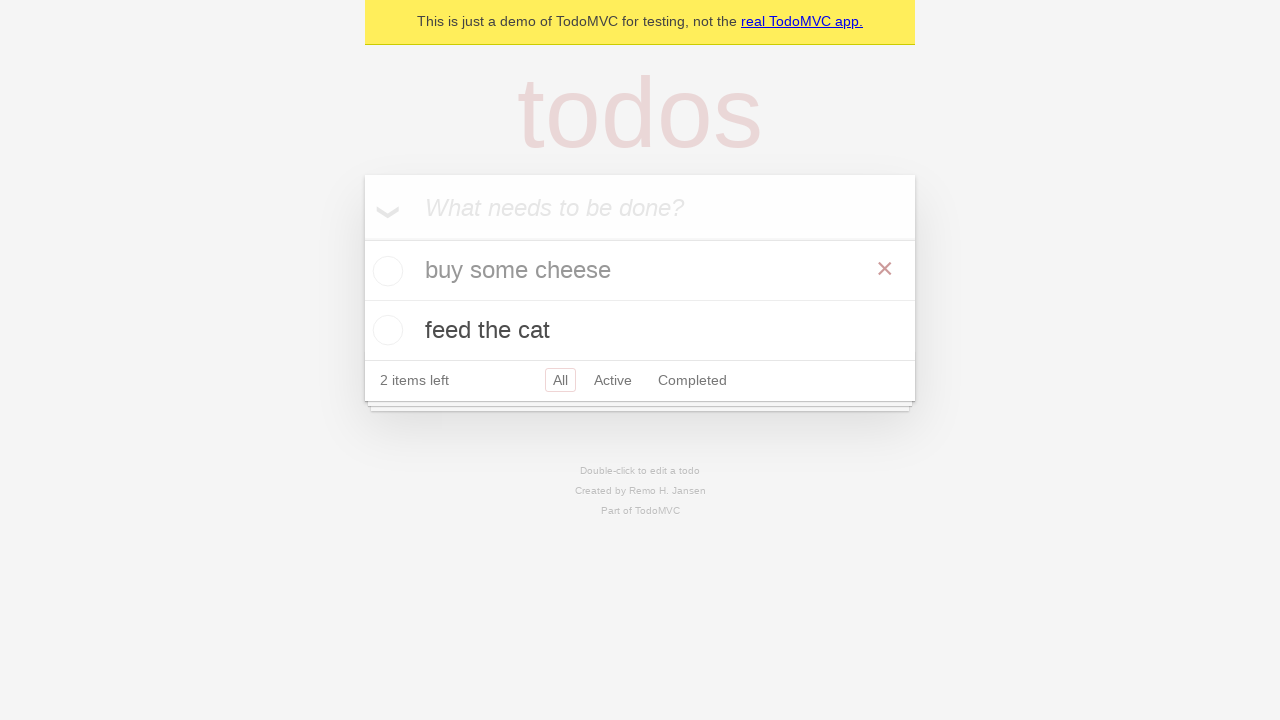

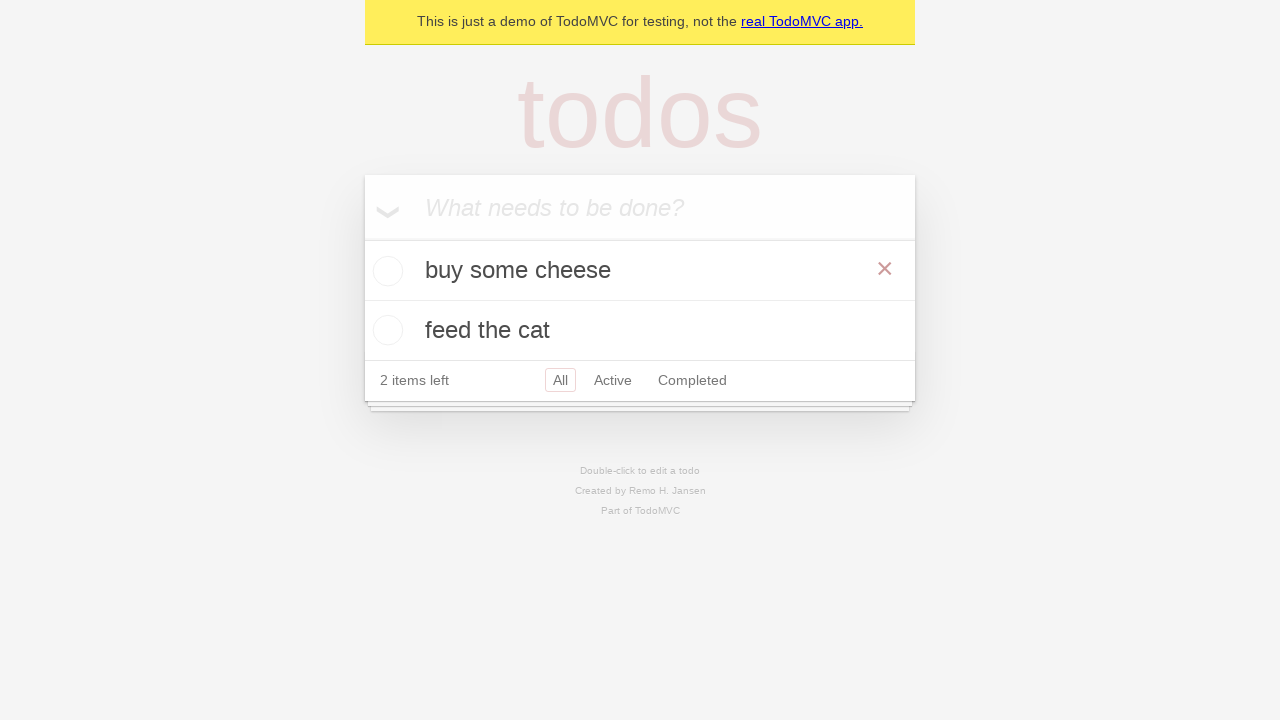